Solves a math problem by reading two numbers from the page, calculating their sum, and selecting the answer from a dropdown menu

Starting URL: http://suninjuly.github.io/selects1.html

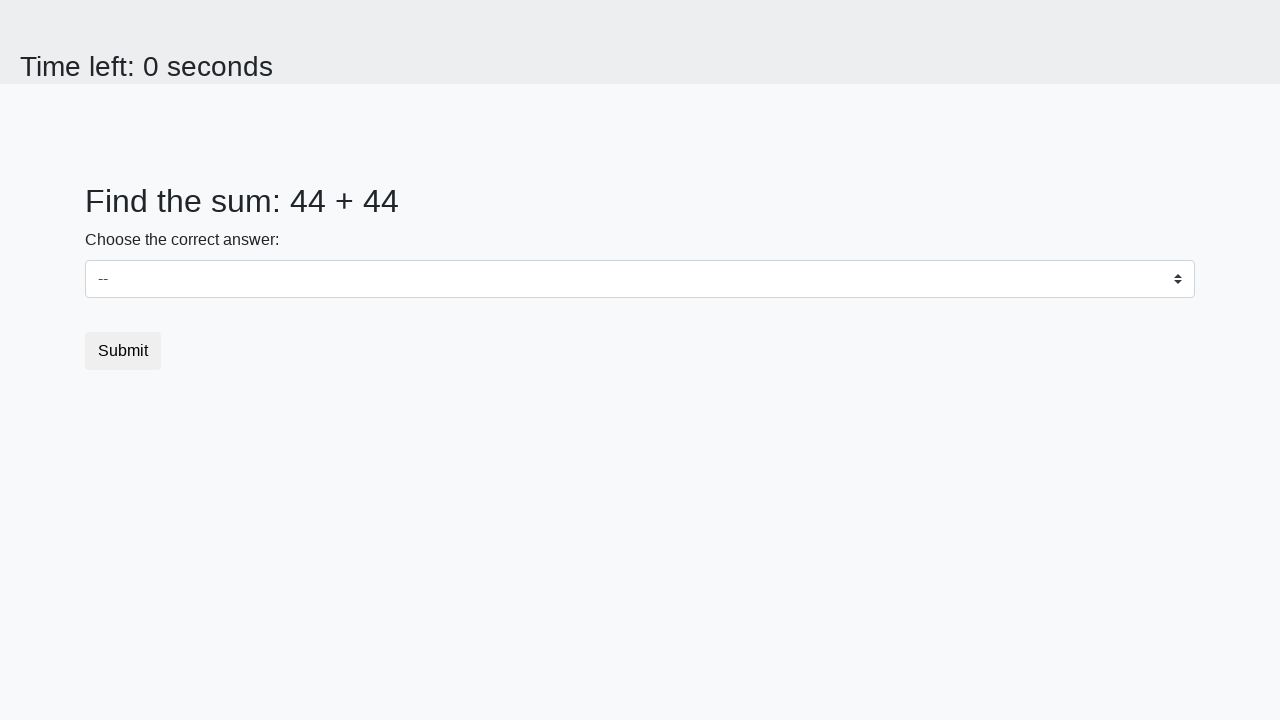

Retrieved first number from #num1 element
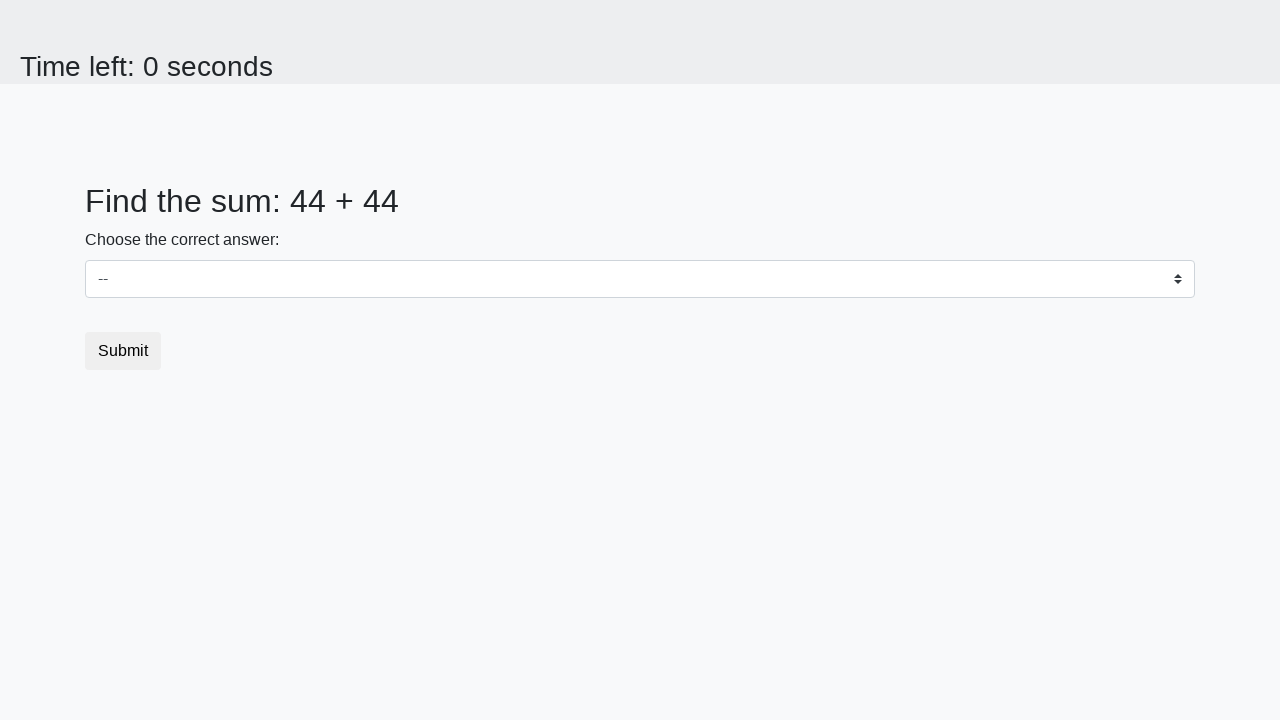

Retrieved second number from #num2 element
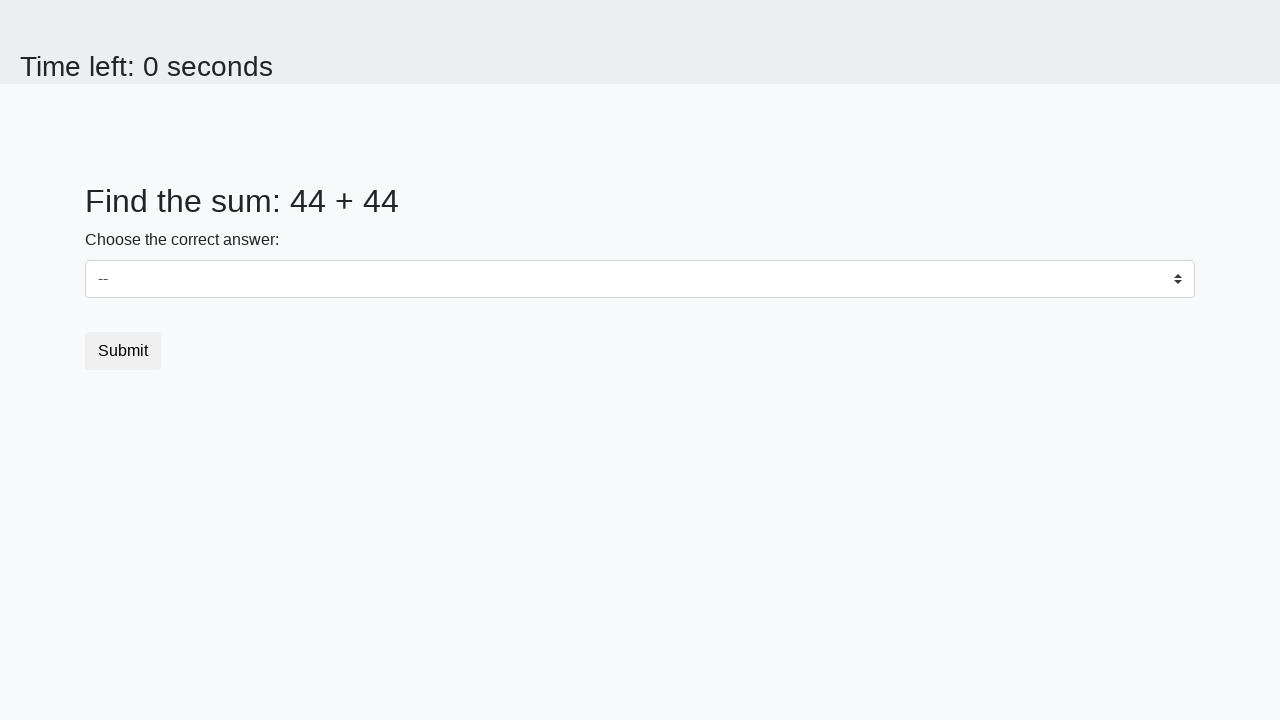

Calculated sum: 44 + 44 = 88
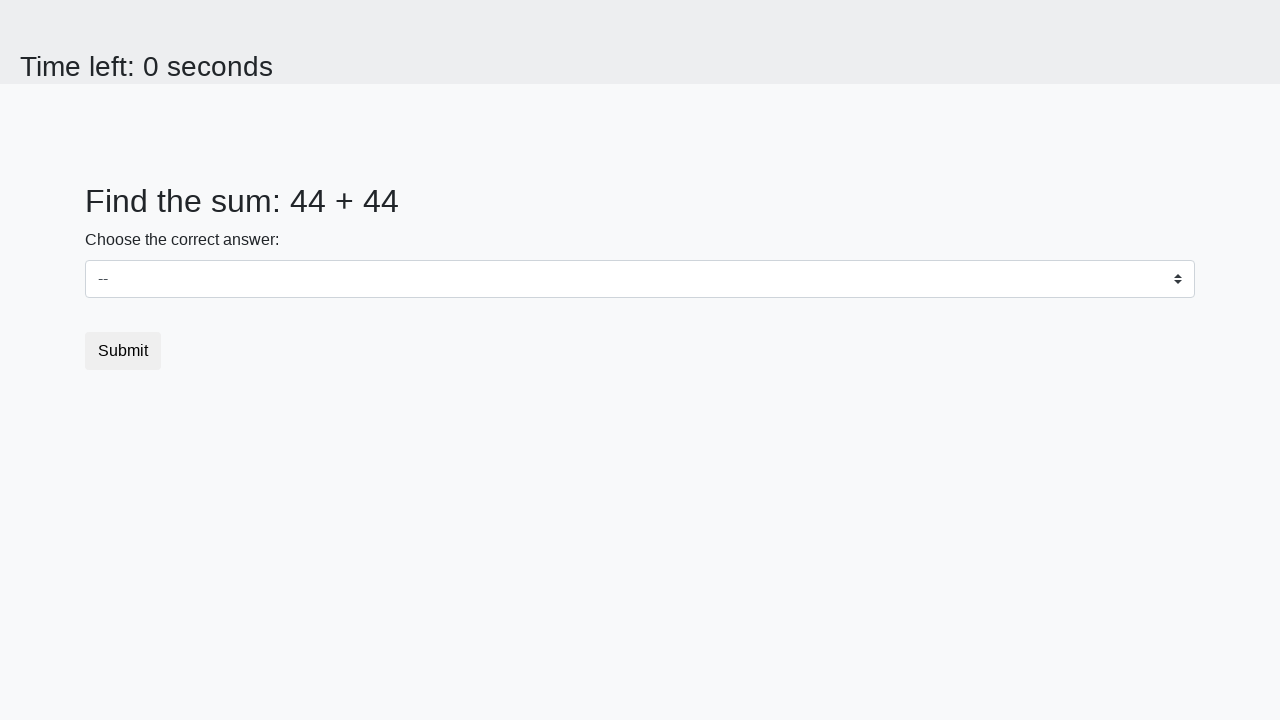

Selected answer '88' from dropdown menu on select
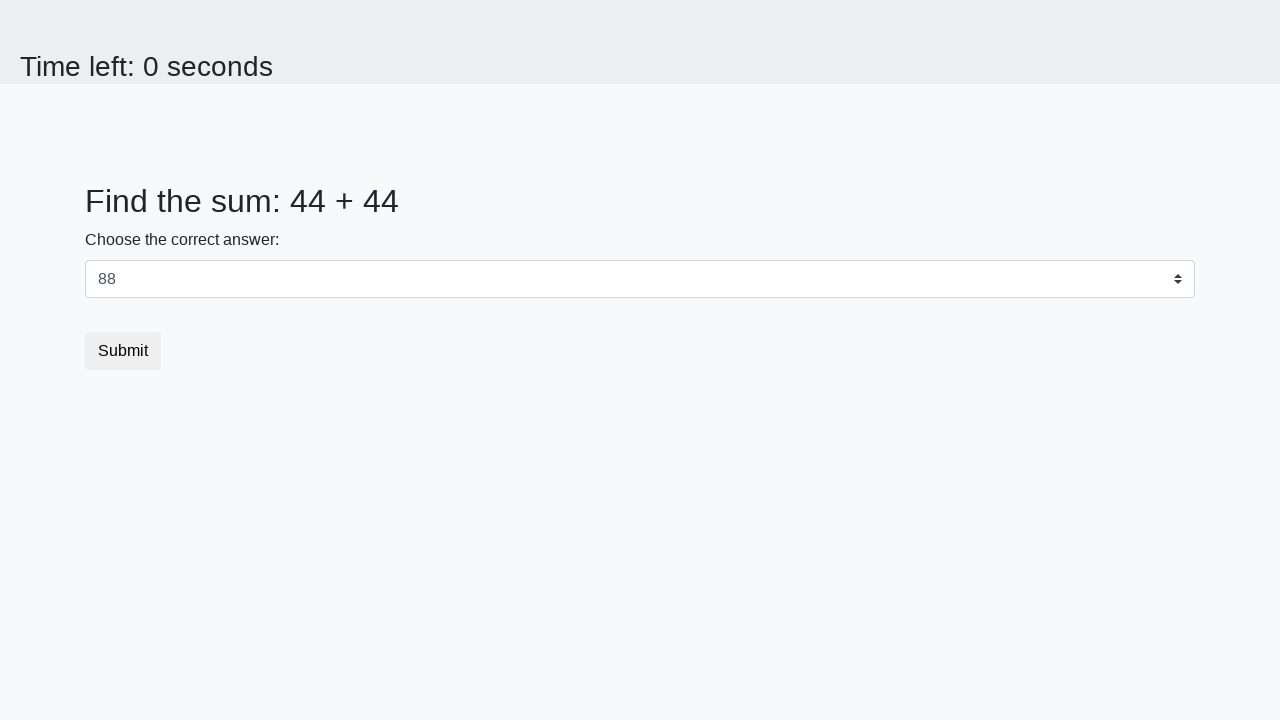

Clicked submit button to submit answer at (123, 351) on button
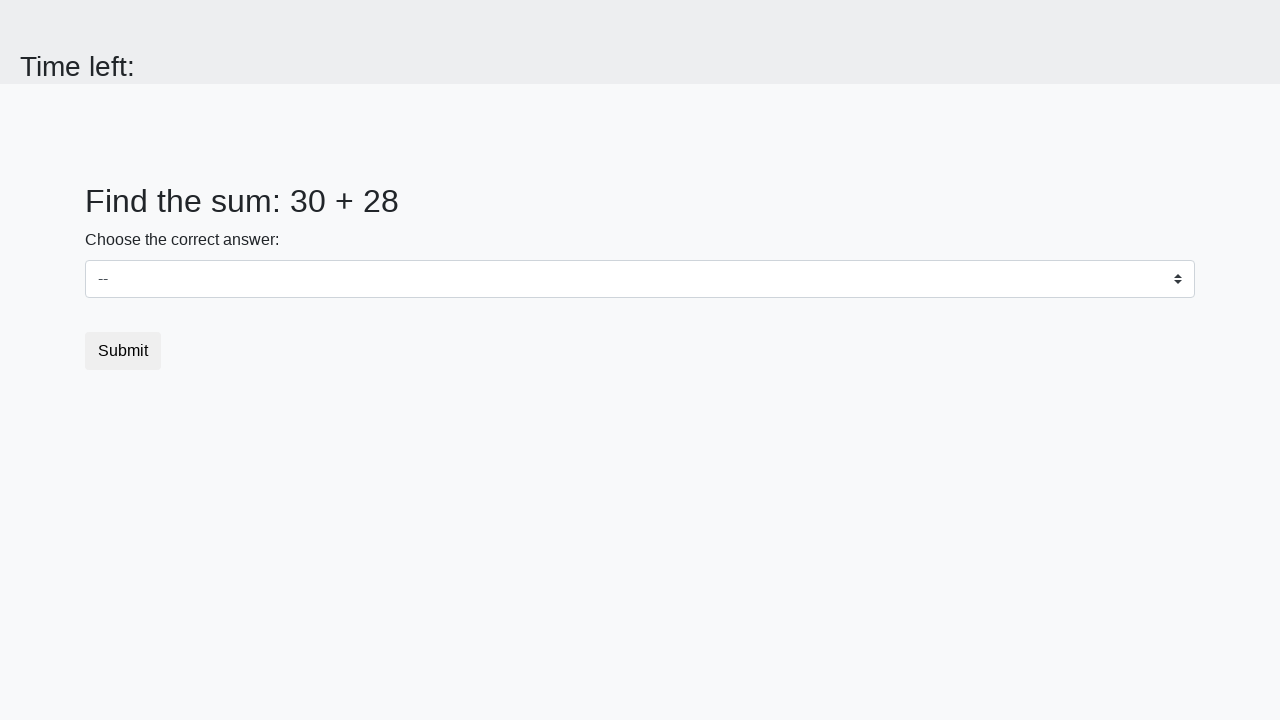

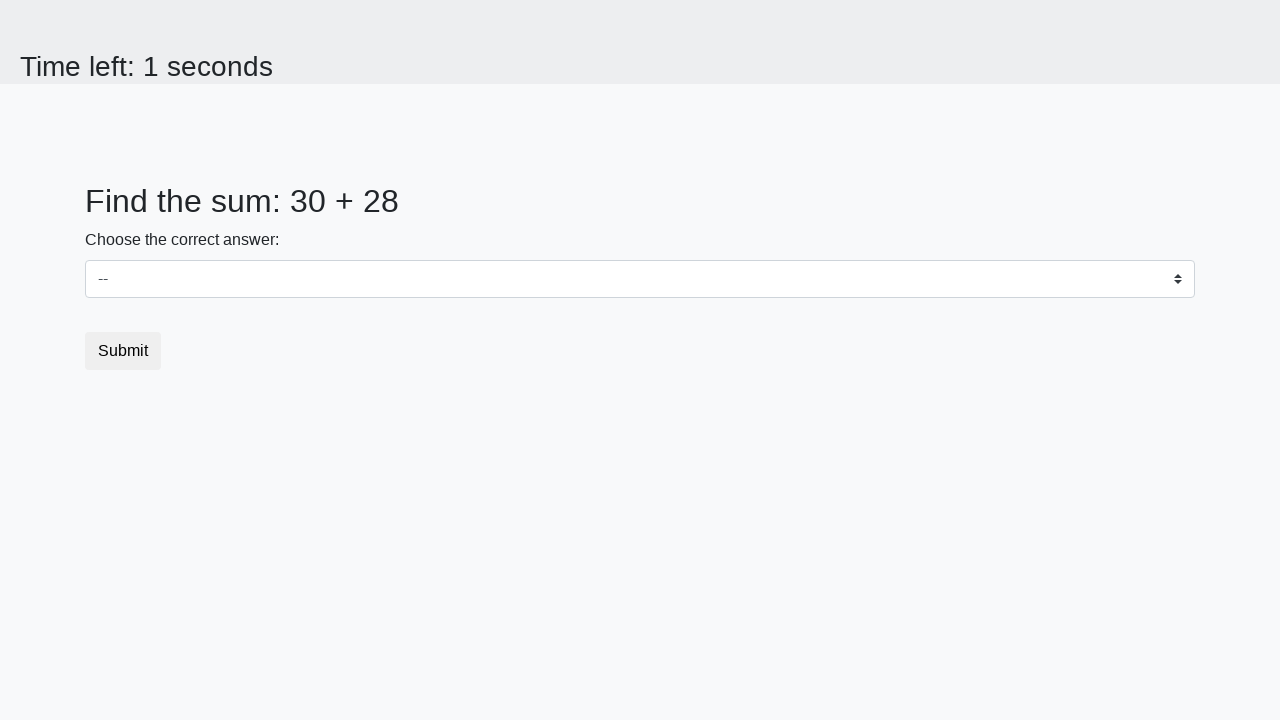